Tests the purchase flow by adding a product to cart and completing checkout

Starting URL: https://www.demoblaze.com/

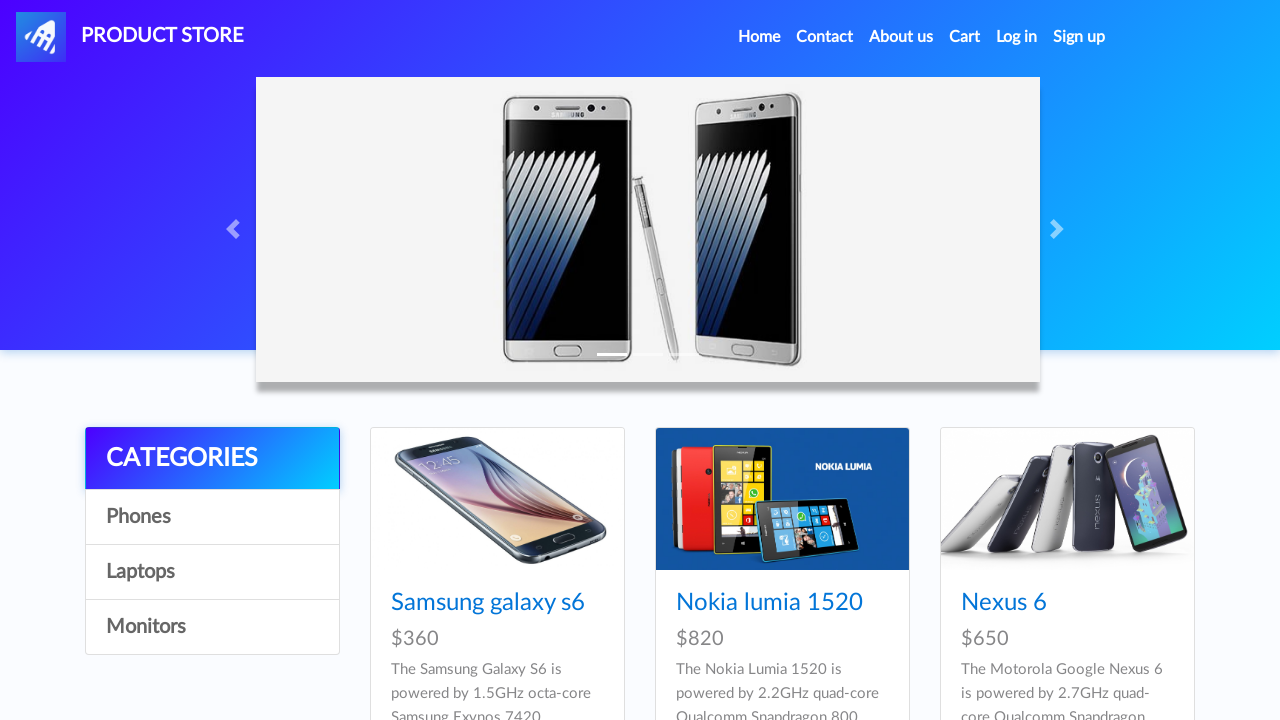

Clicked on Samsung galaxy s6 product at (488, 603) on a:has-text('Samsung galaxy s6')
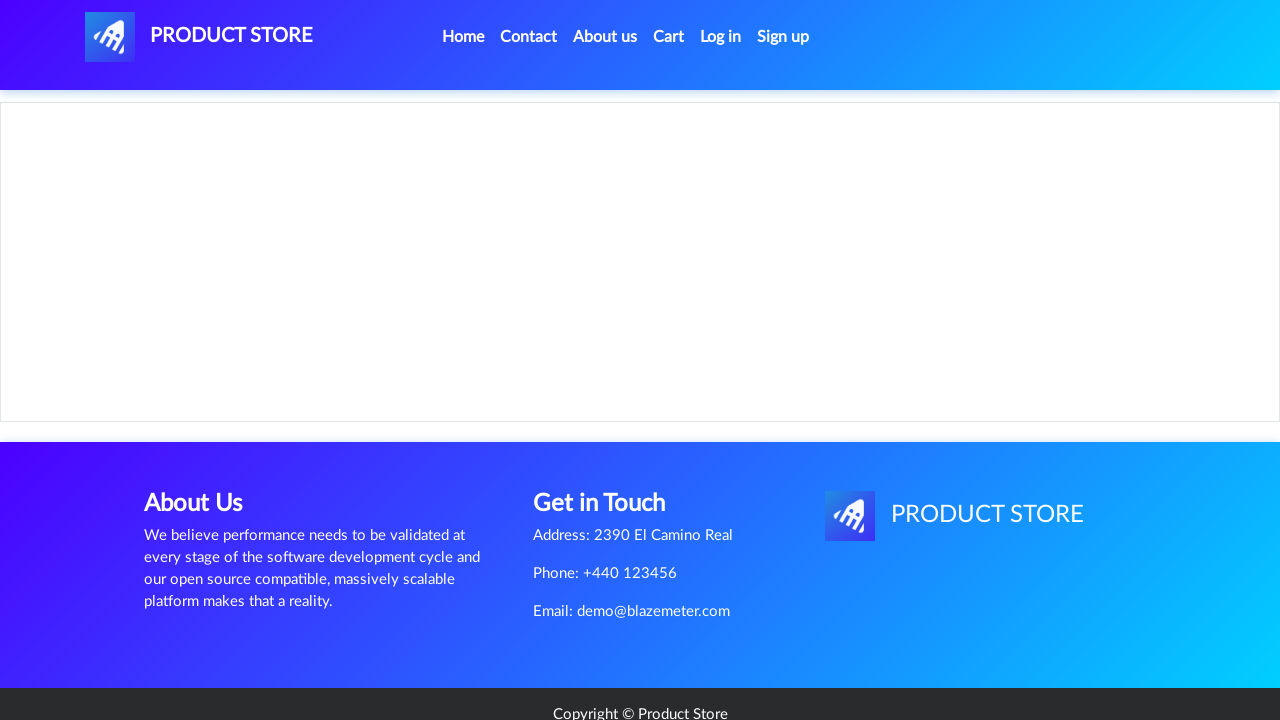

Product page loaded with Add to cart button visible
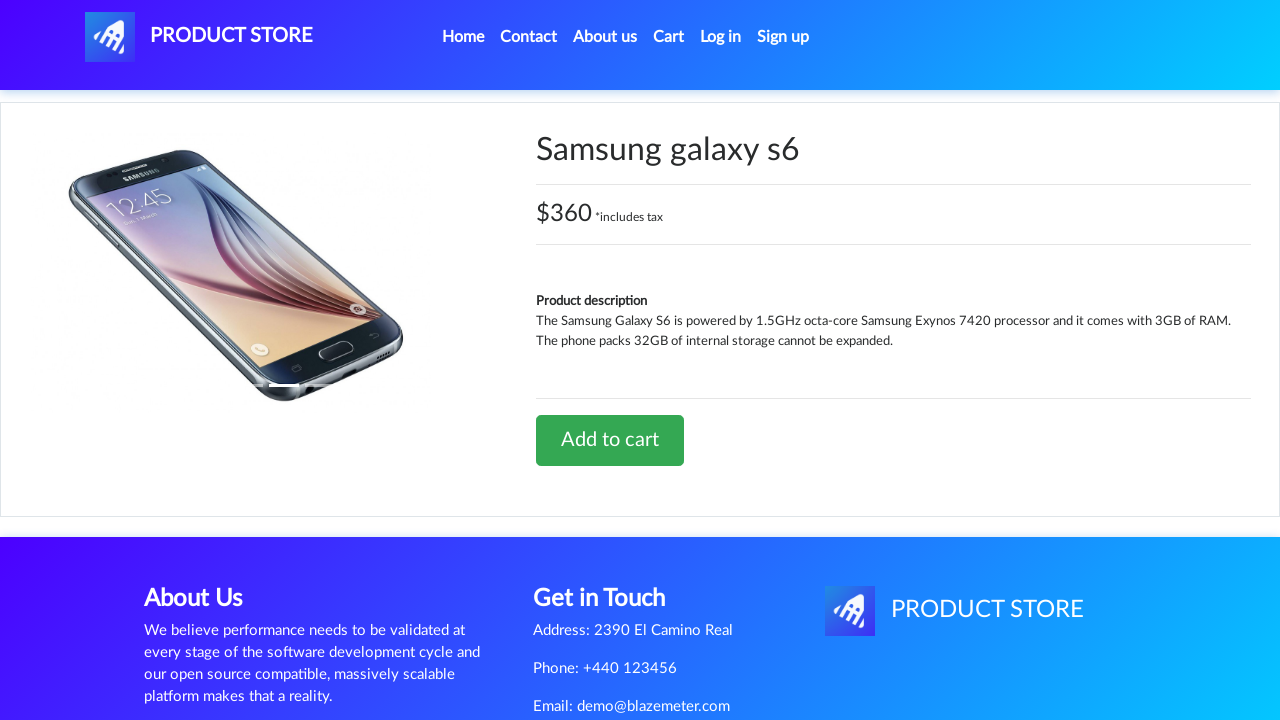

Clicked Add to cart button at (610, 440) on .col-sm-12 > .btn-success
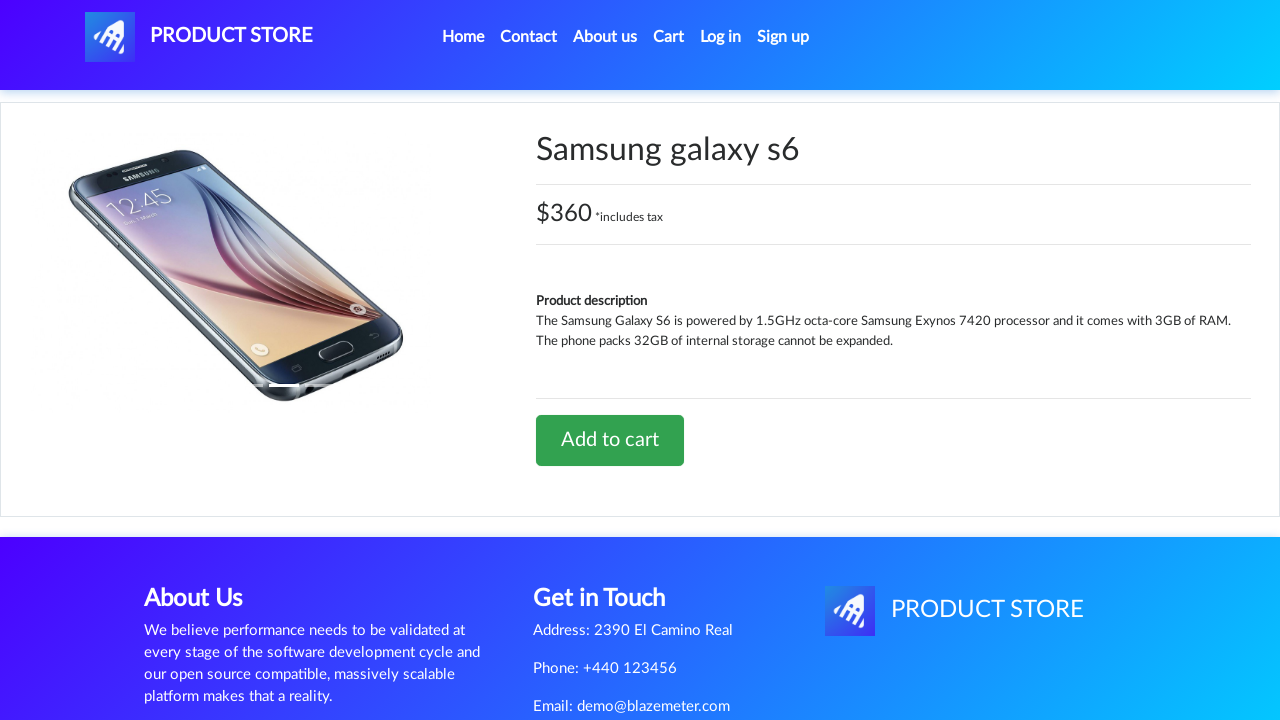

Configured dialog handler to accept confirmation alert
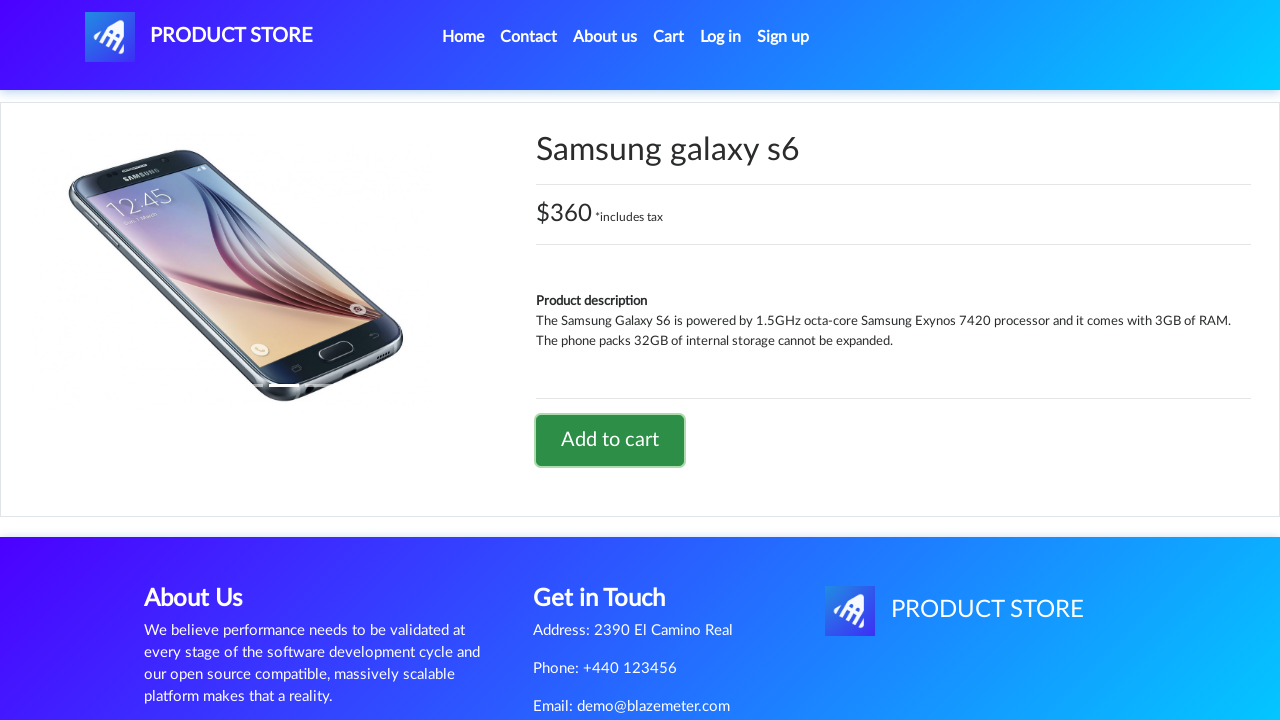

Clicked Cart link to navigate to shopping cart at (669, 37) on #cartur
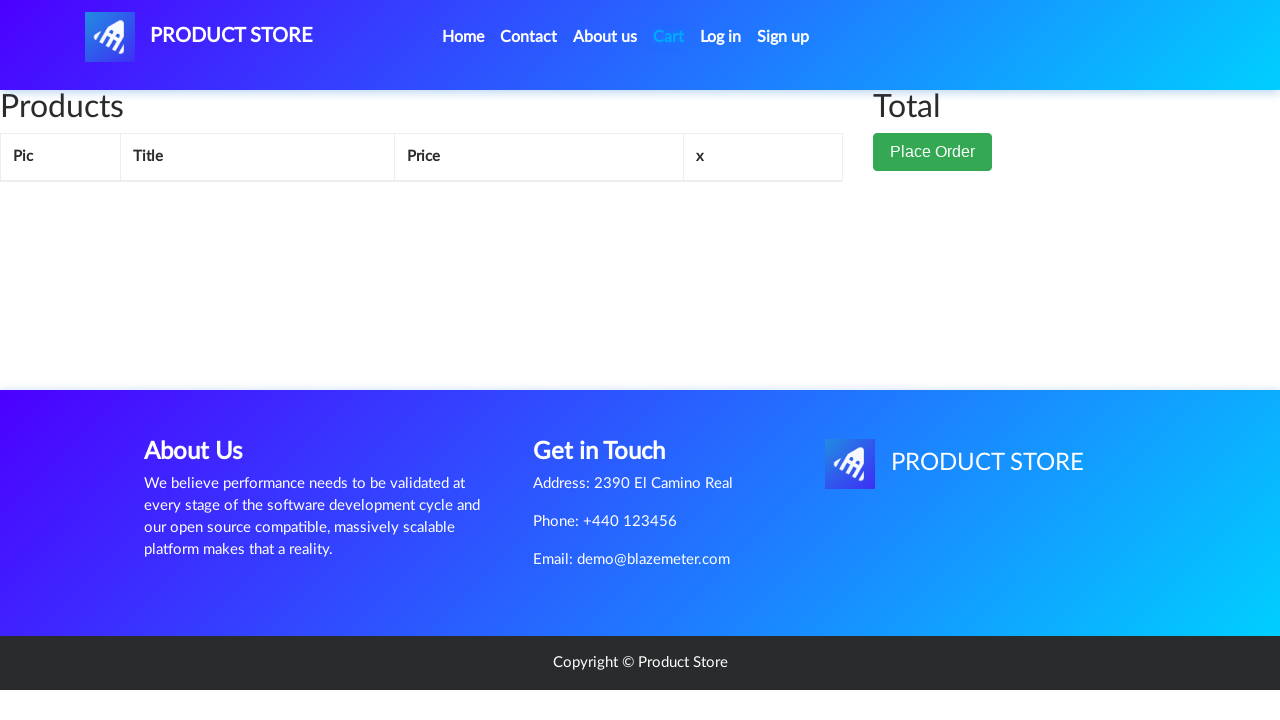

Clicked Place Order button to begin checkout at (933, 152) on button:has-text('Place Order')
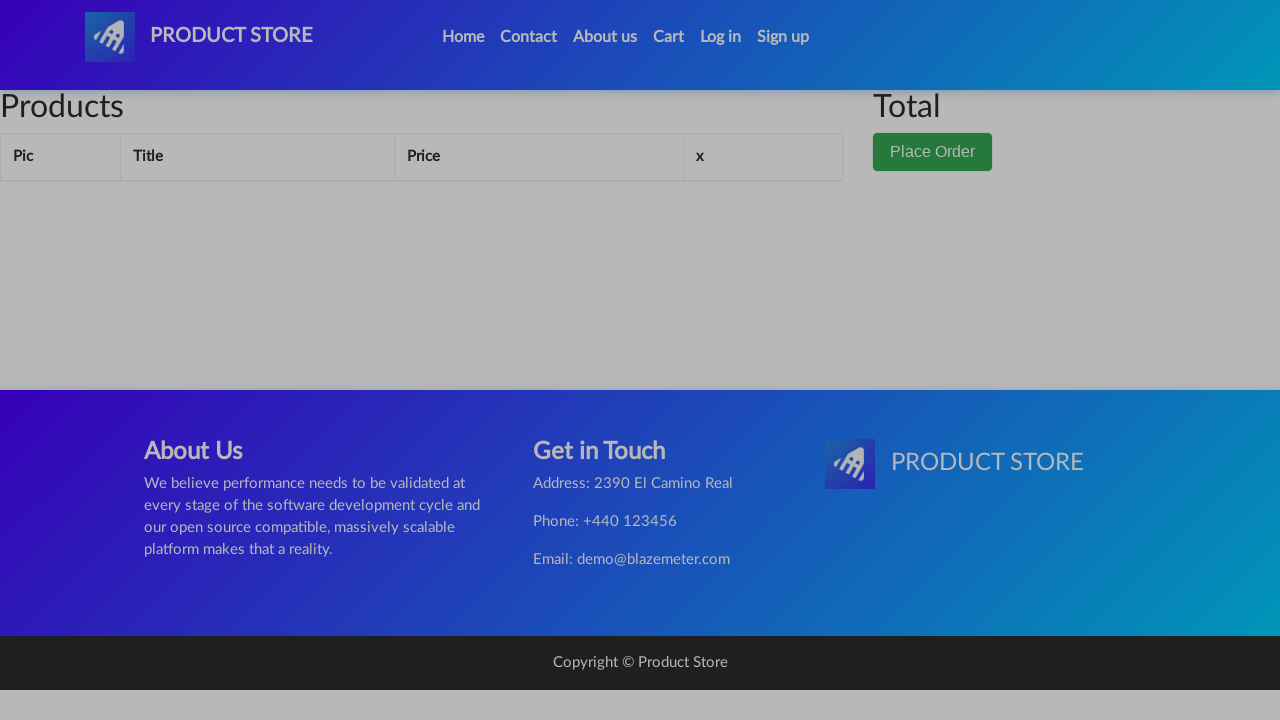

Filled name field with 'John Smith' on #name
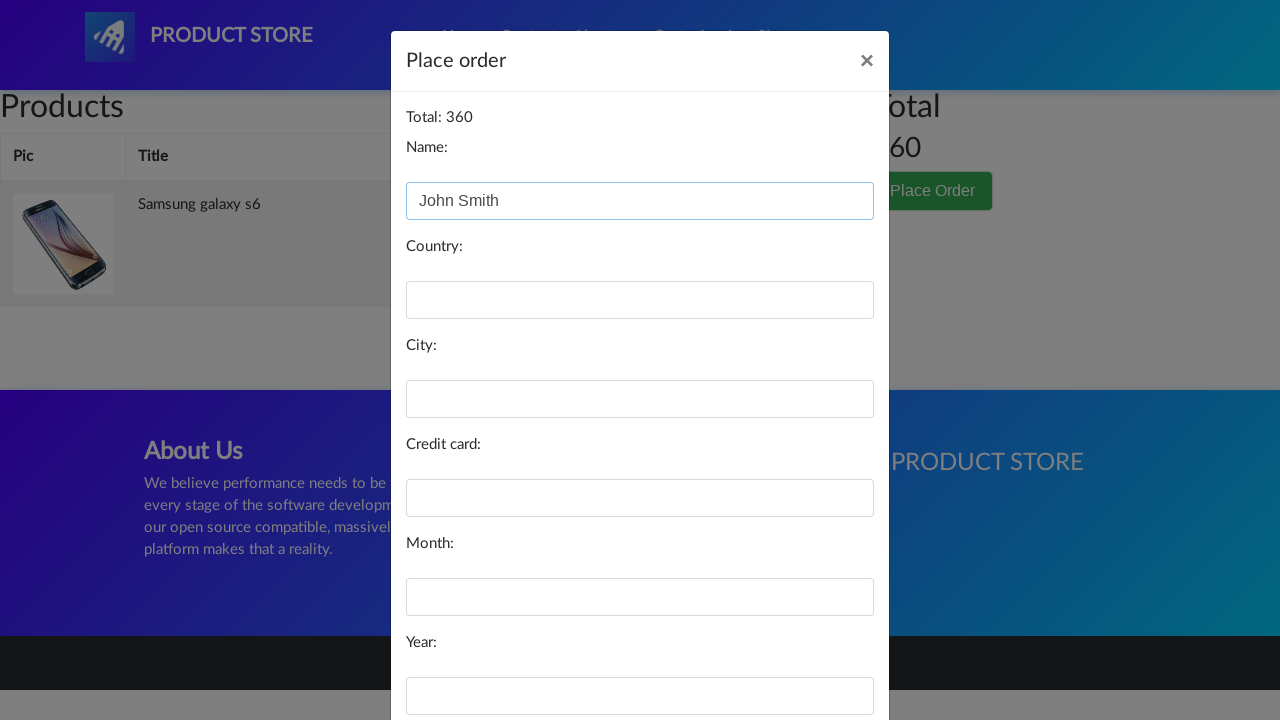

Filled country field with 'USA' on #country
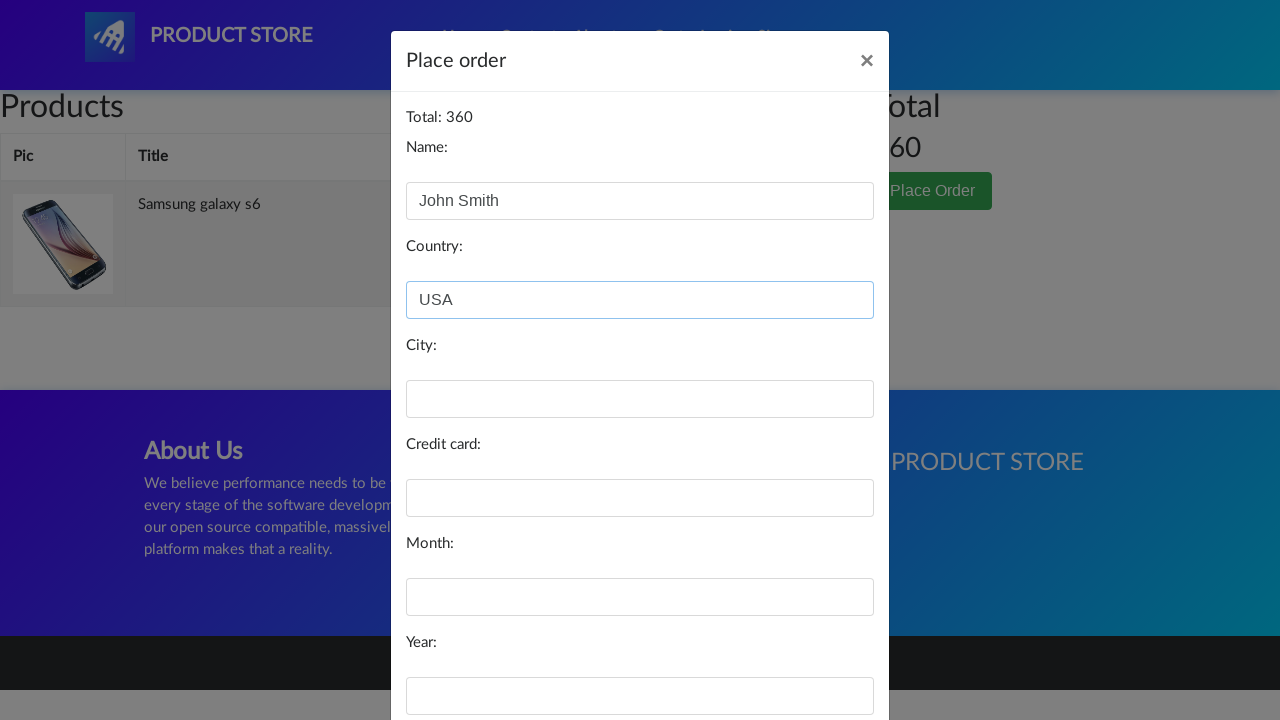

Filled city field with 'New York' on #city
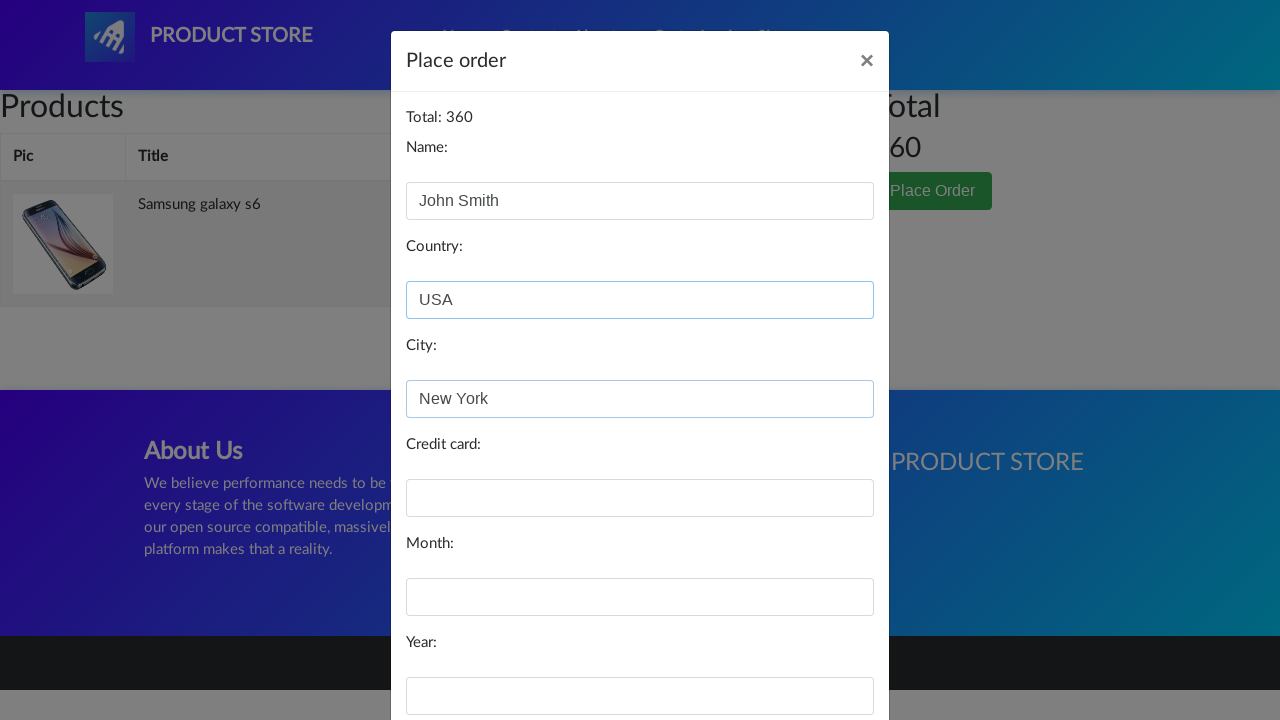

Filled credit card field with test card number on #card
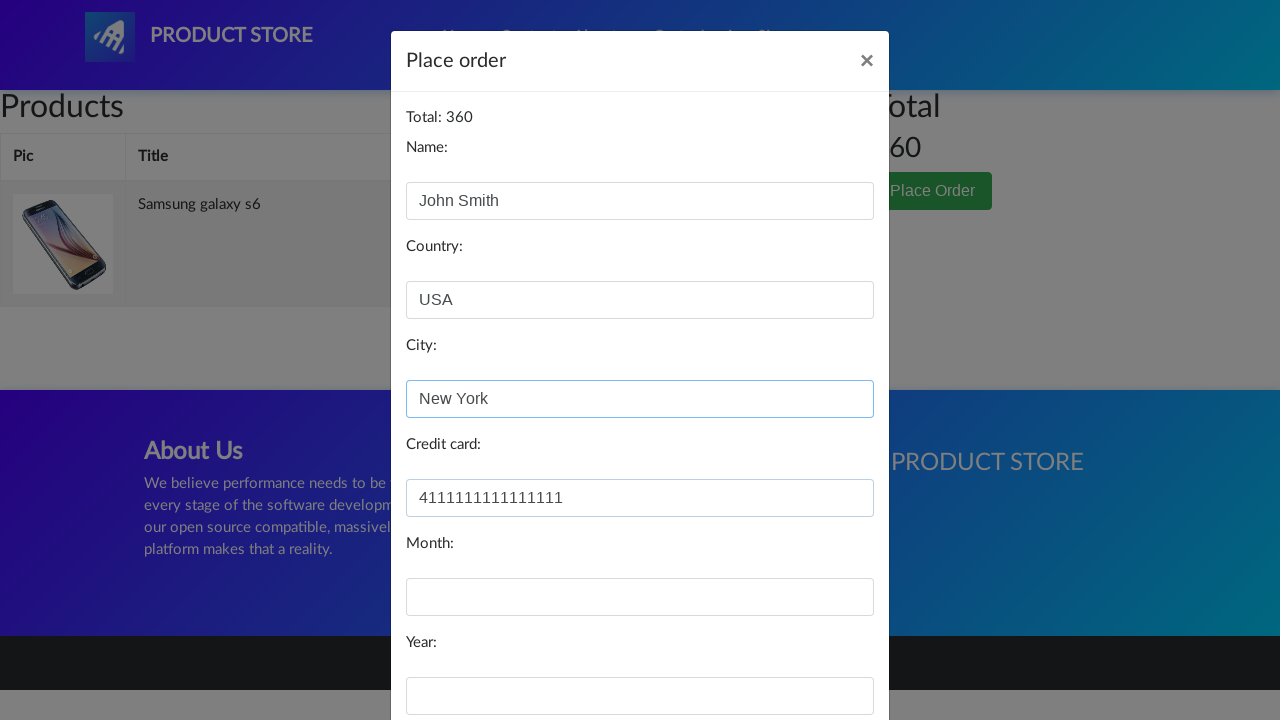

Filled expiry month field with '12' on #month
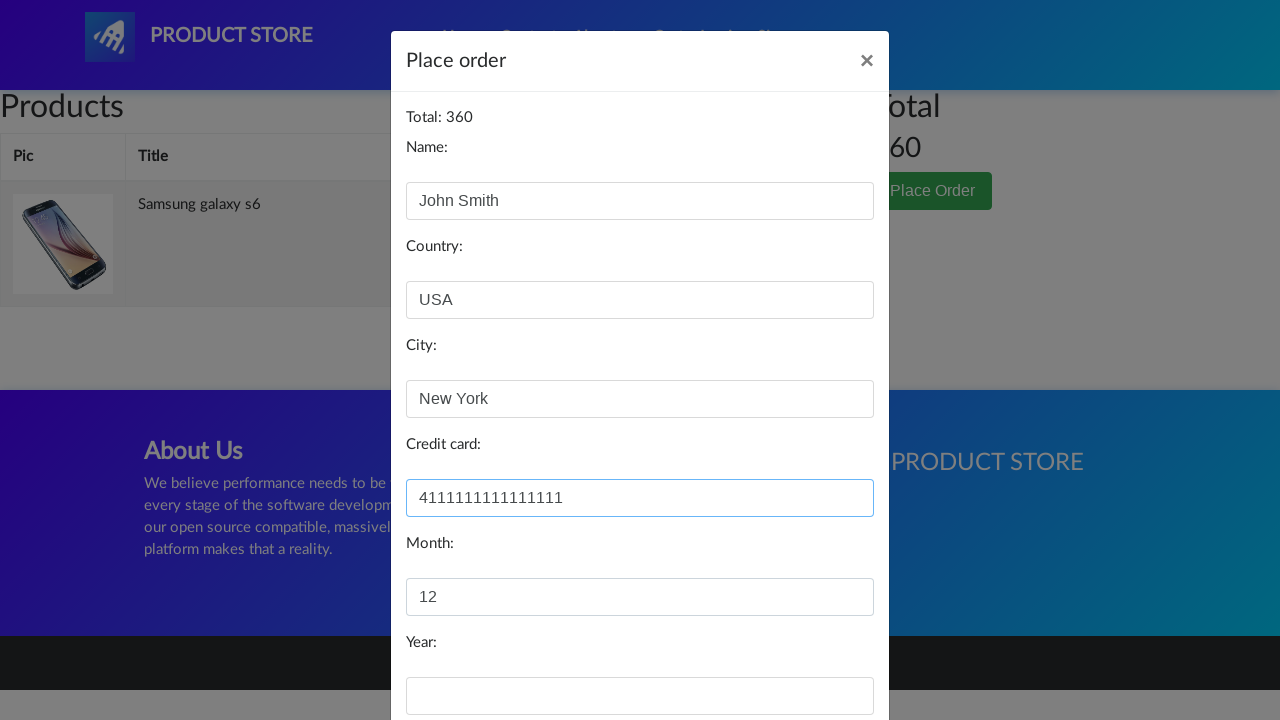

Filled expiry year field with '2025' on #year
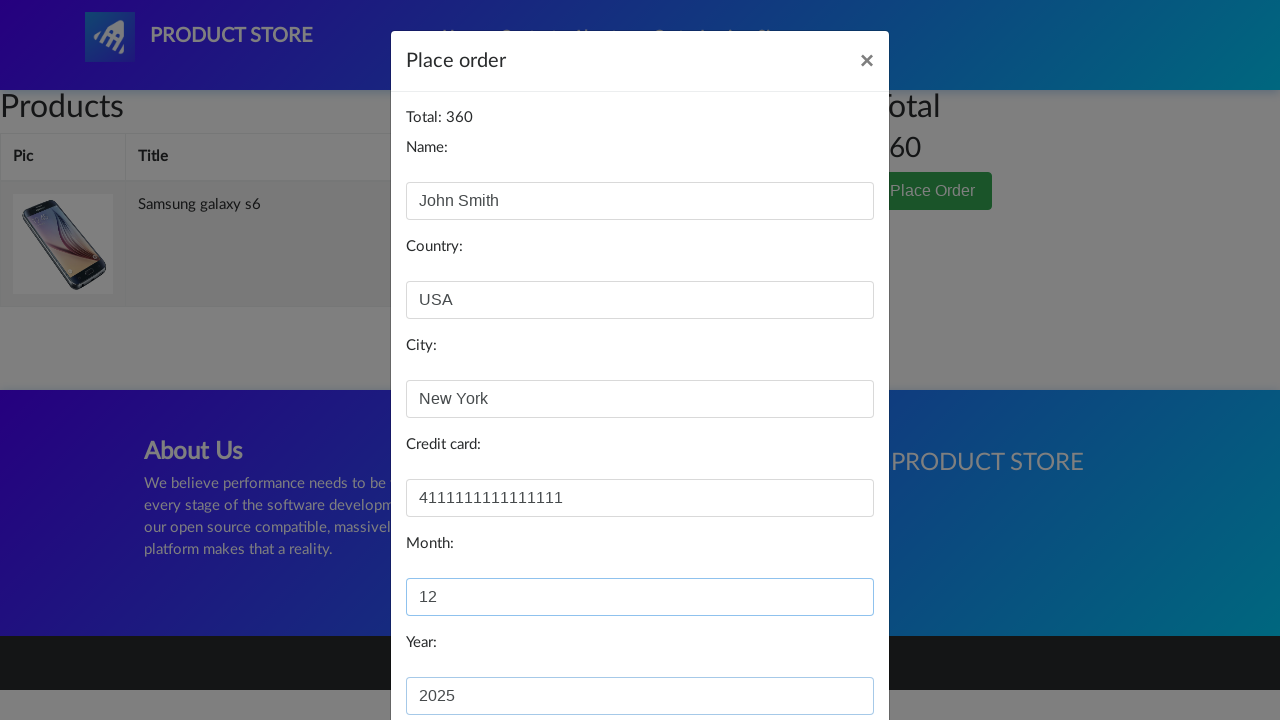

Clicked Purchase button to complete order at (823, 655) on button:has-text('Purchase')
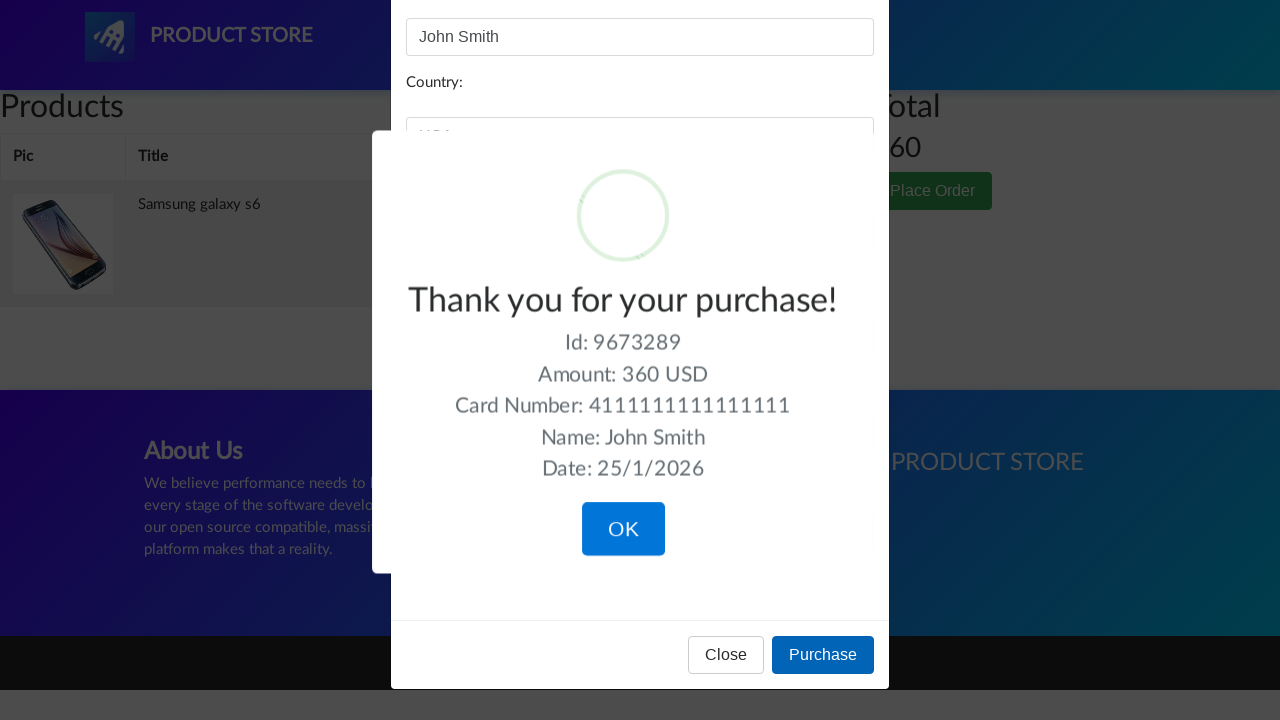

Verified purchase success message appeared
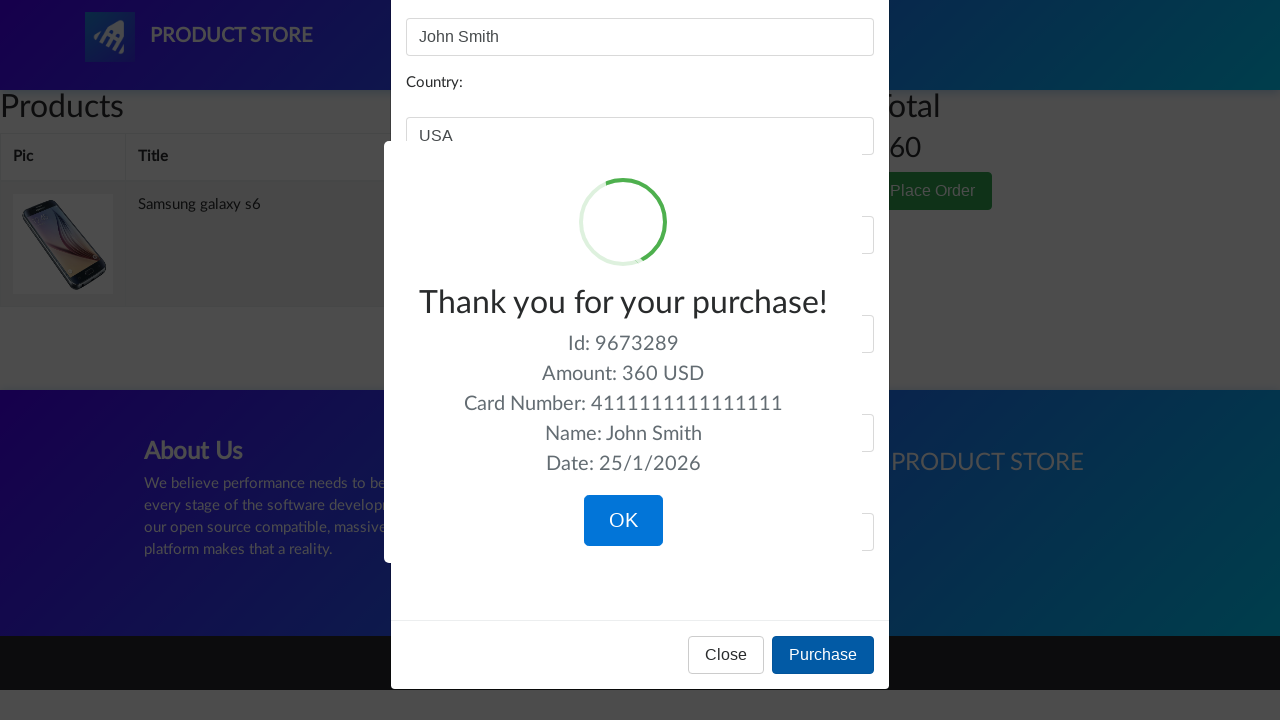

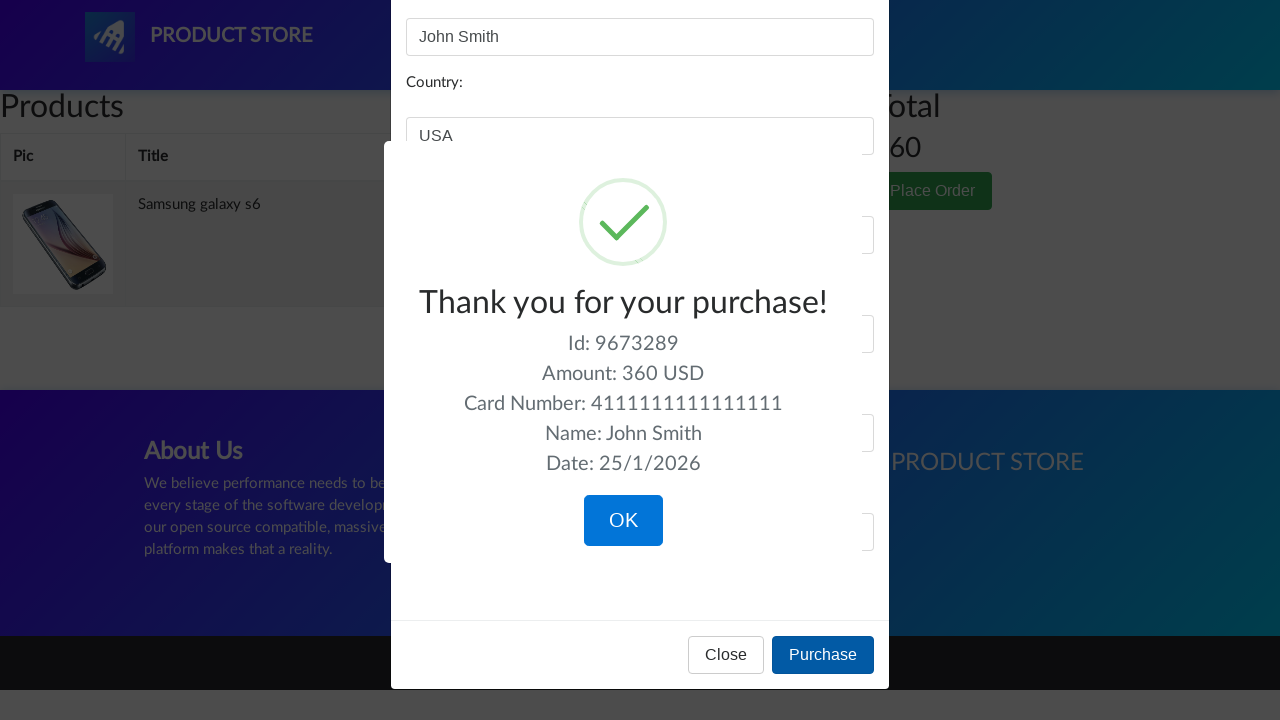